Tests a speech recognition web interface by clicking the start listening button and verifying the output element becomes available

Starting URL: https://allorizenproject1.netlify.app/

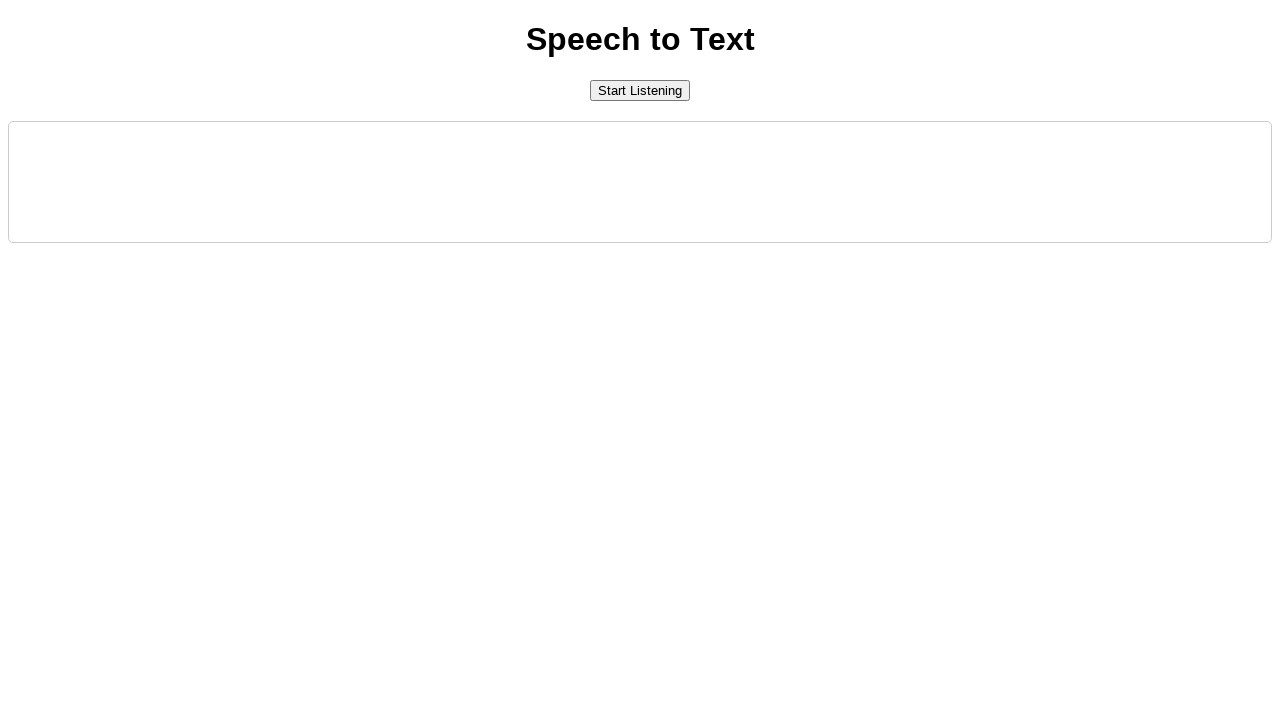

Waited for 'Start listening' button to become visible
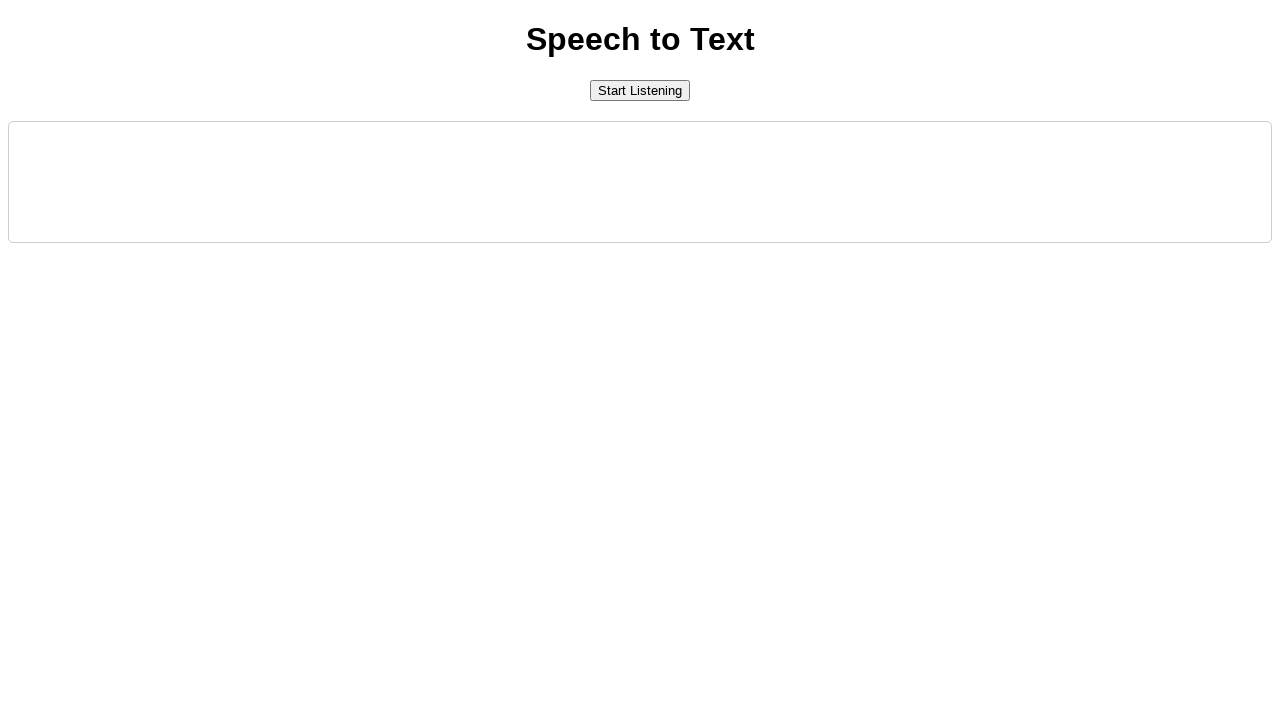

Clicked the 'Start listening' button at (640, 90) on #startButton
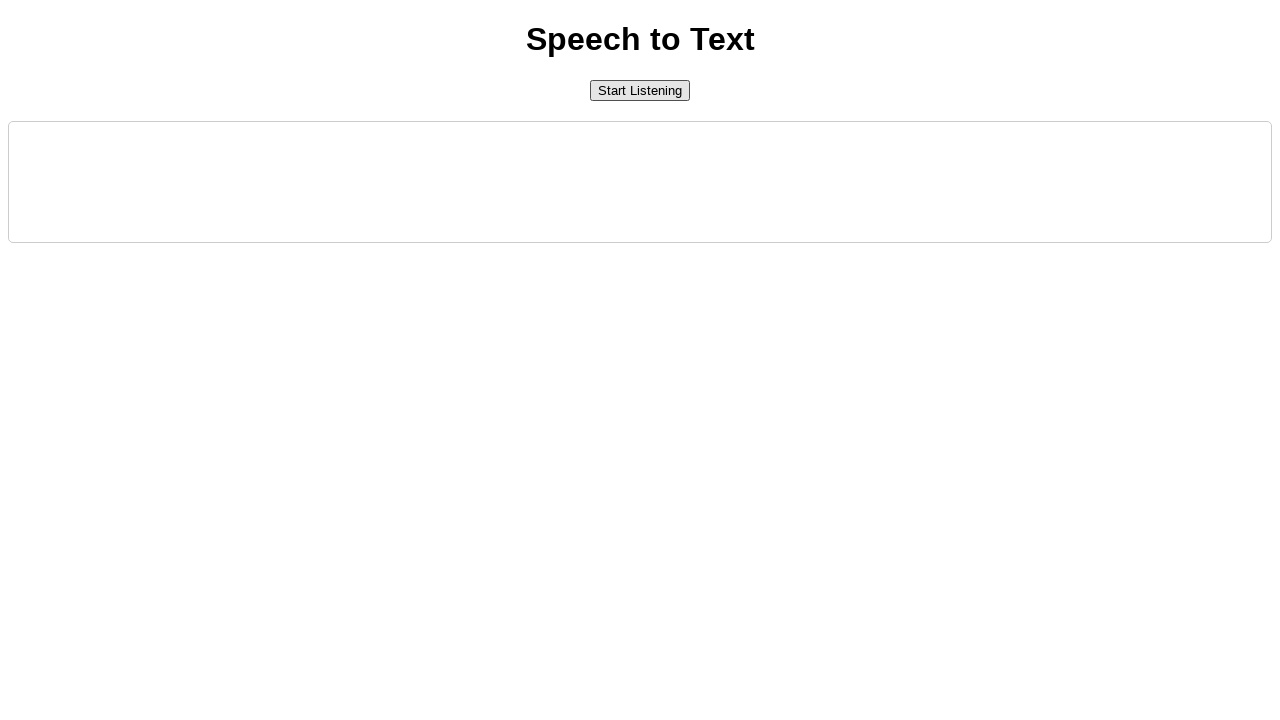

Output element became available, confirming speech recognition interface responded
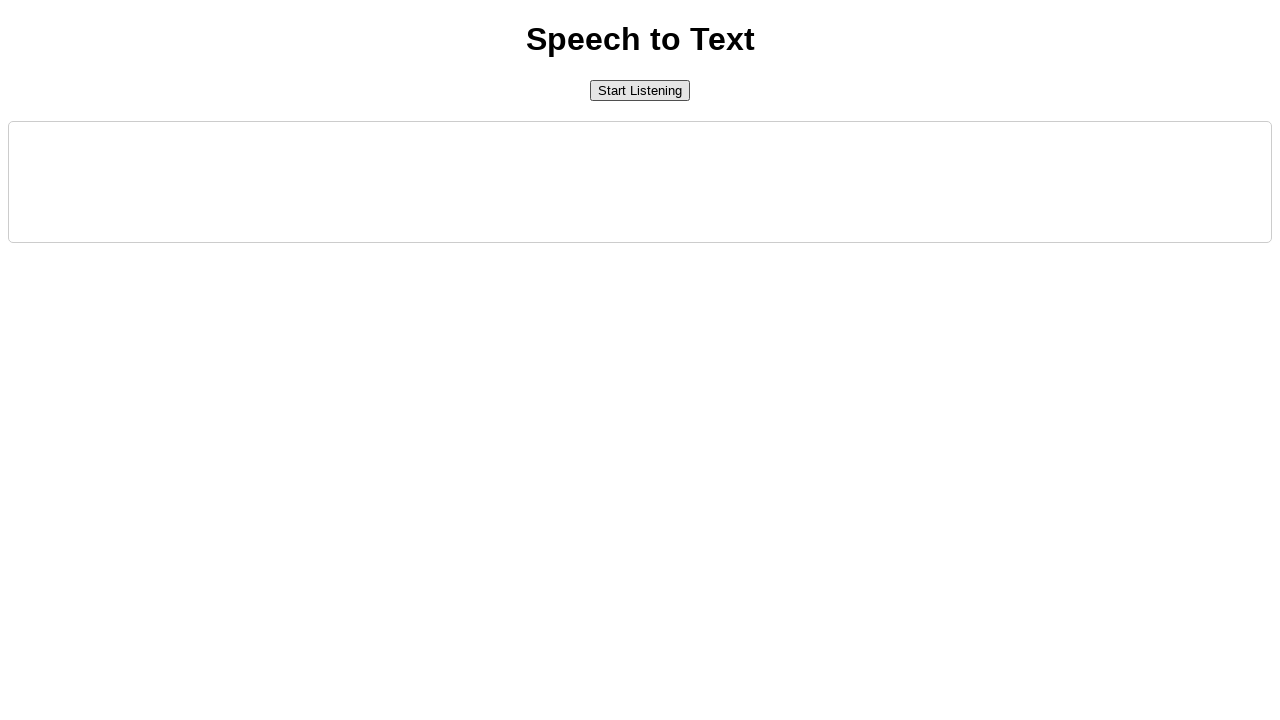

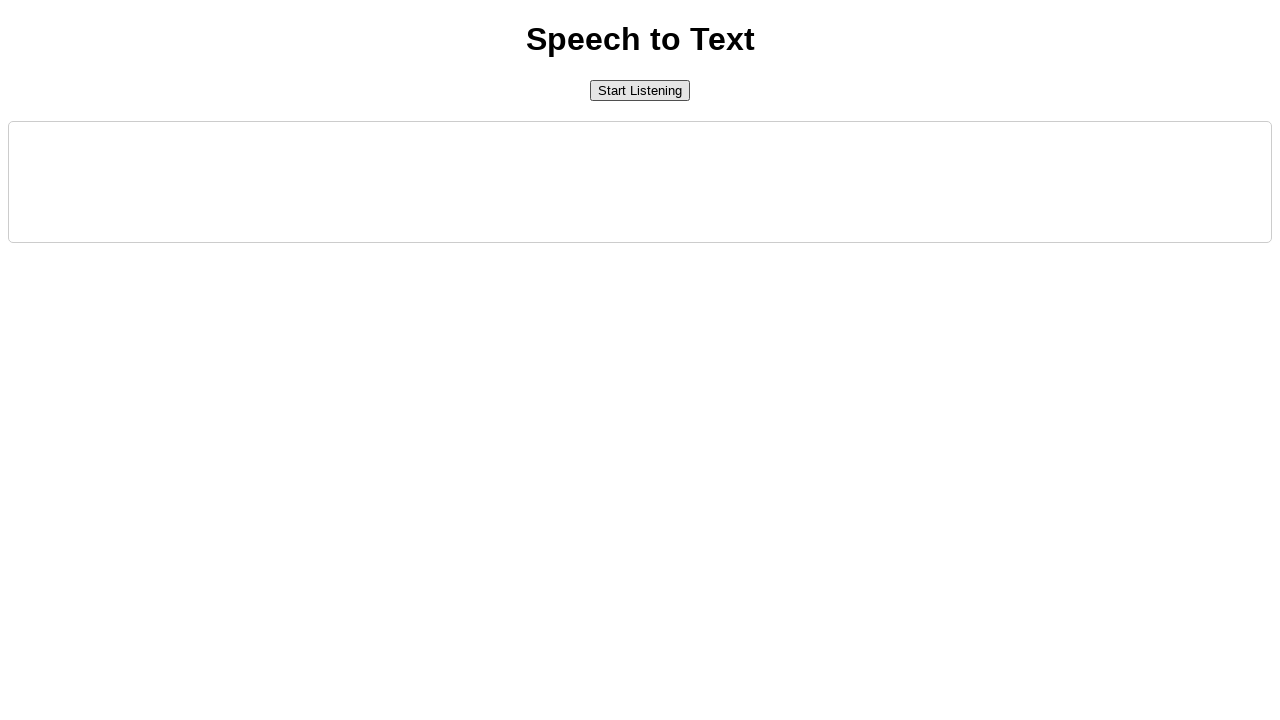